Verifies that the online payment section title displays "Онлайн пополнение без комиссии" (Online top-up without commission)

Starting URL: https://www.mts.by/

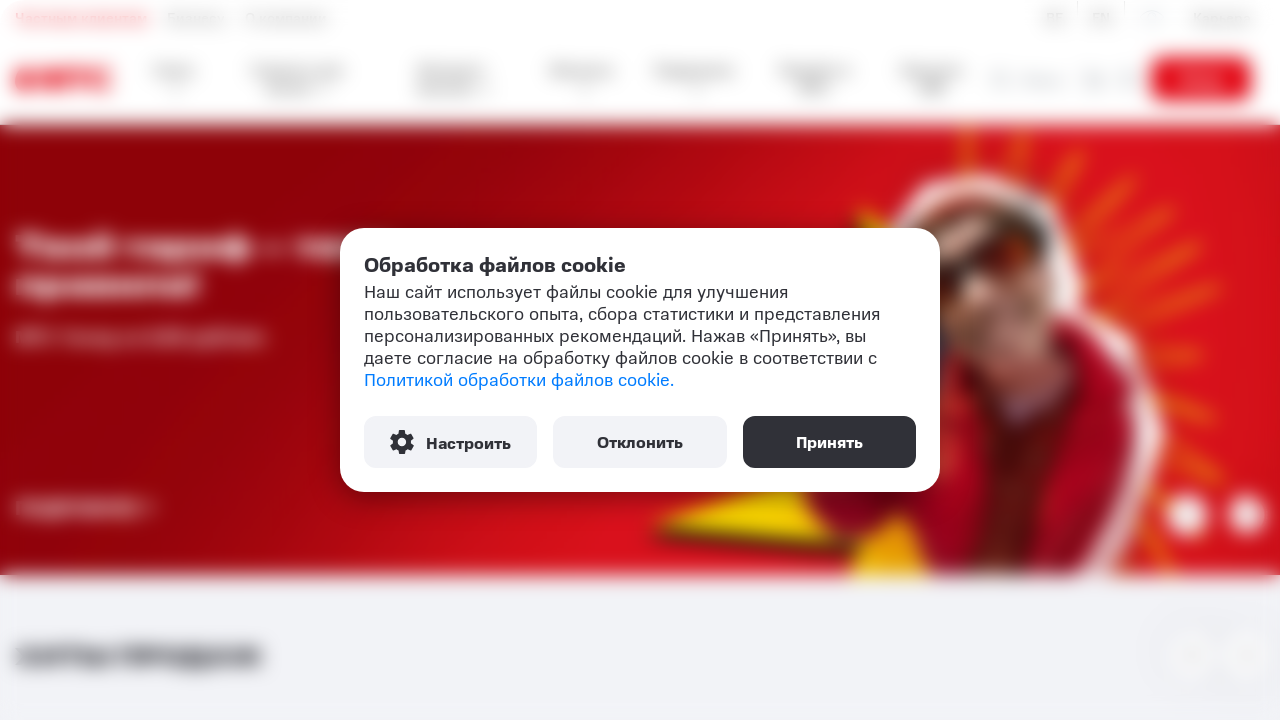

Navigated to https://www.mts.by/
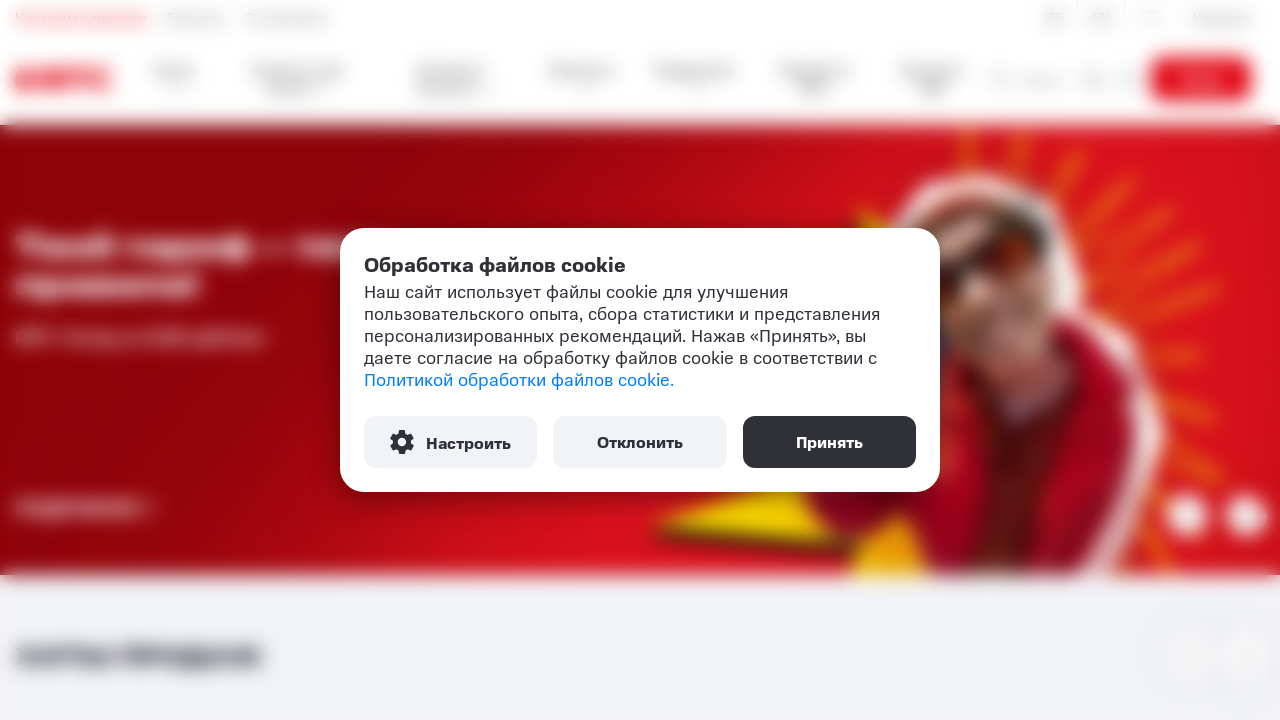

Located online payment section title element
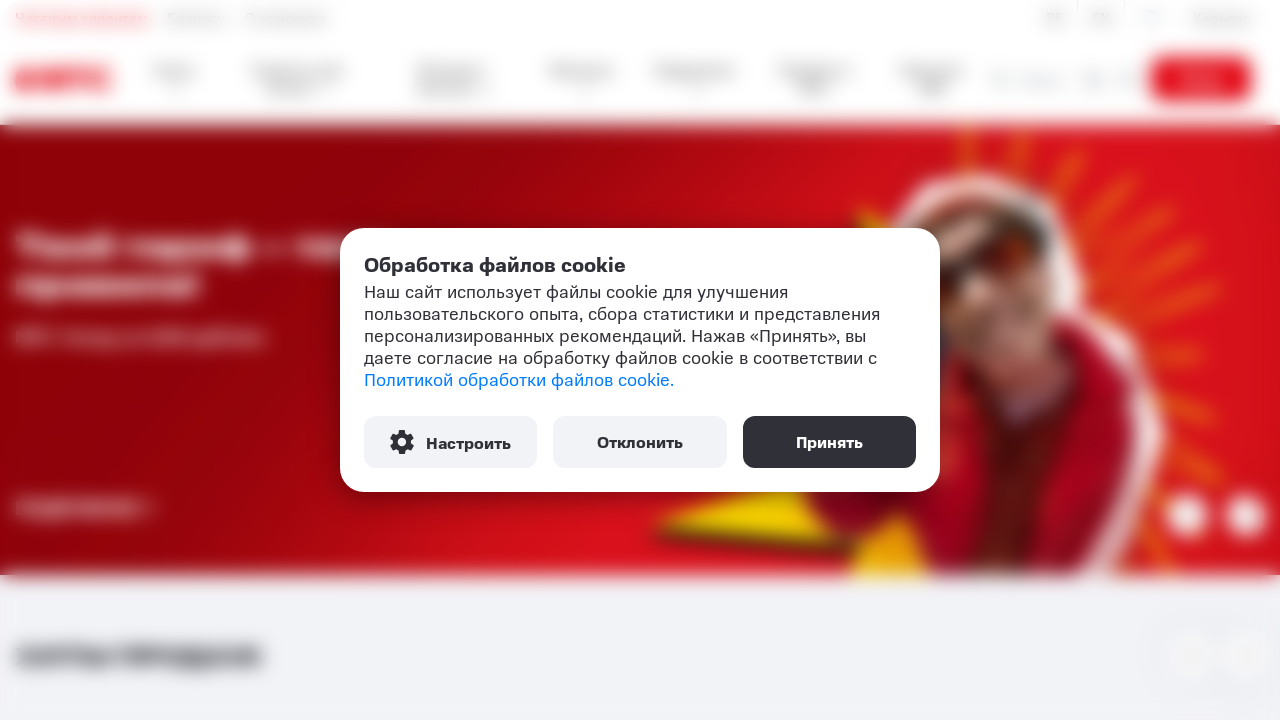

Online payment section title became visible
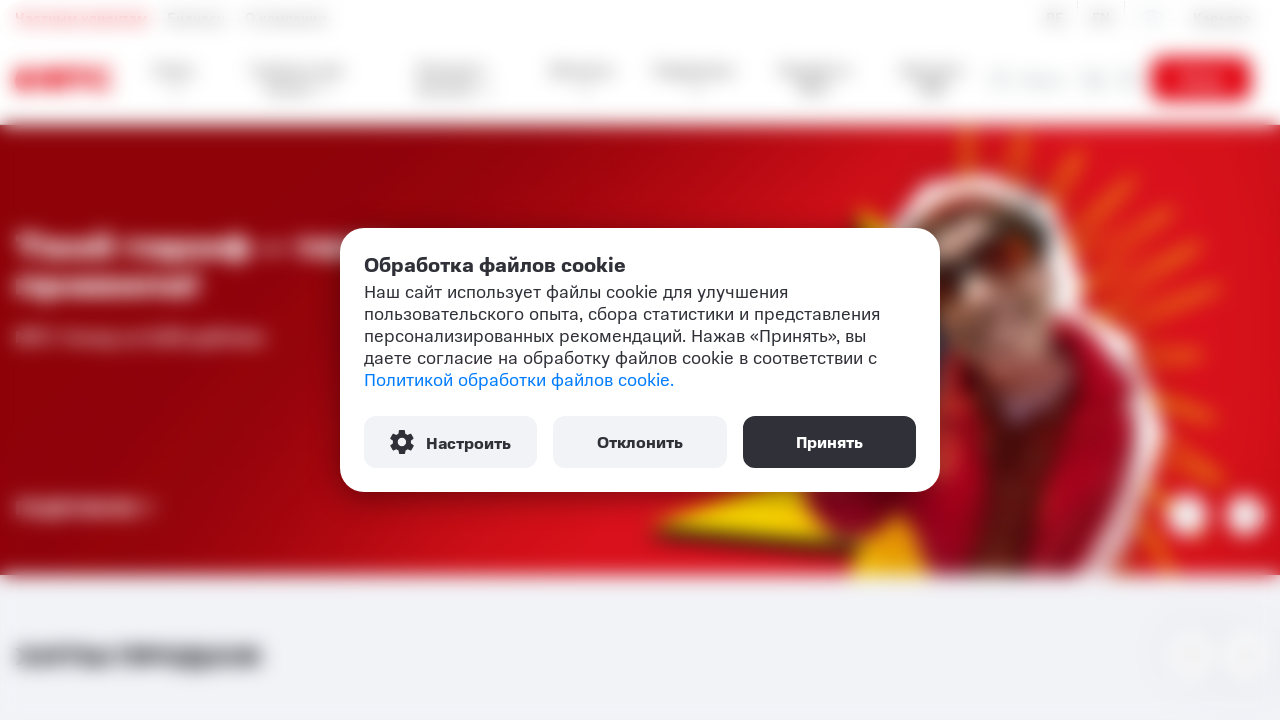

Retrieved online payment section title text
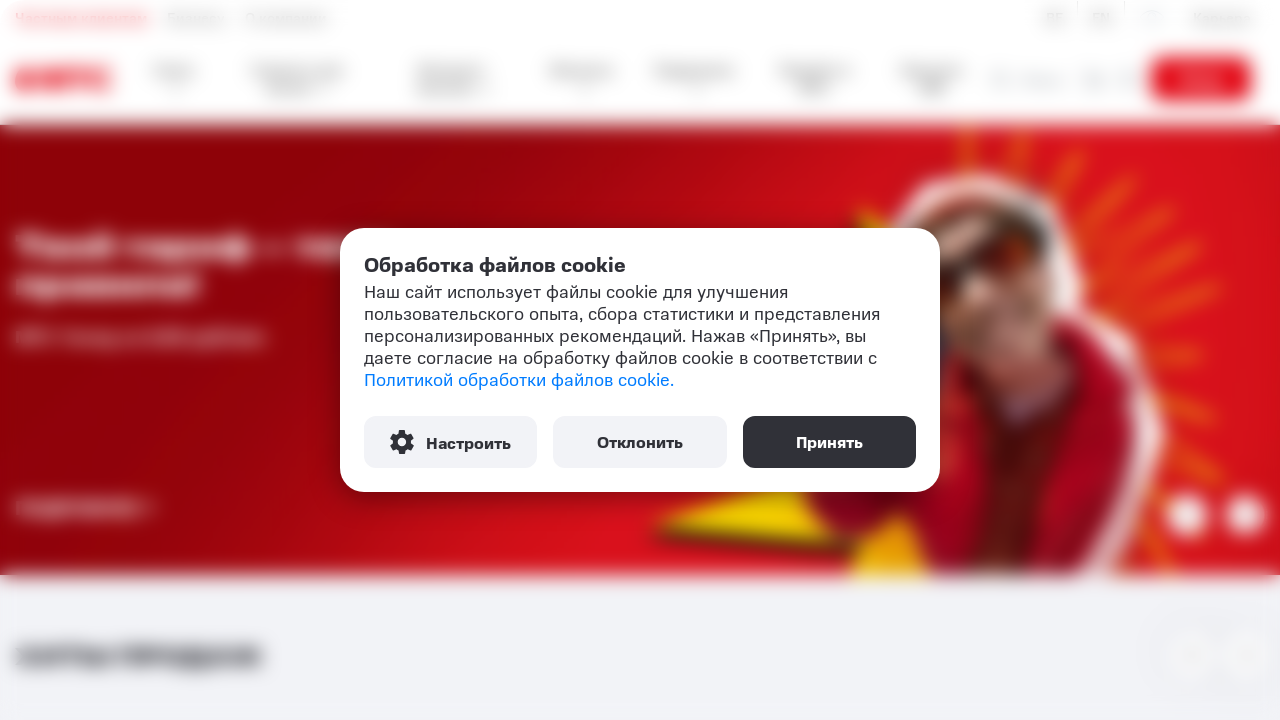

Verified that title text equals 'Онлайн пополнение без комиссии'
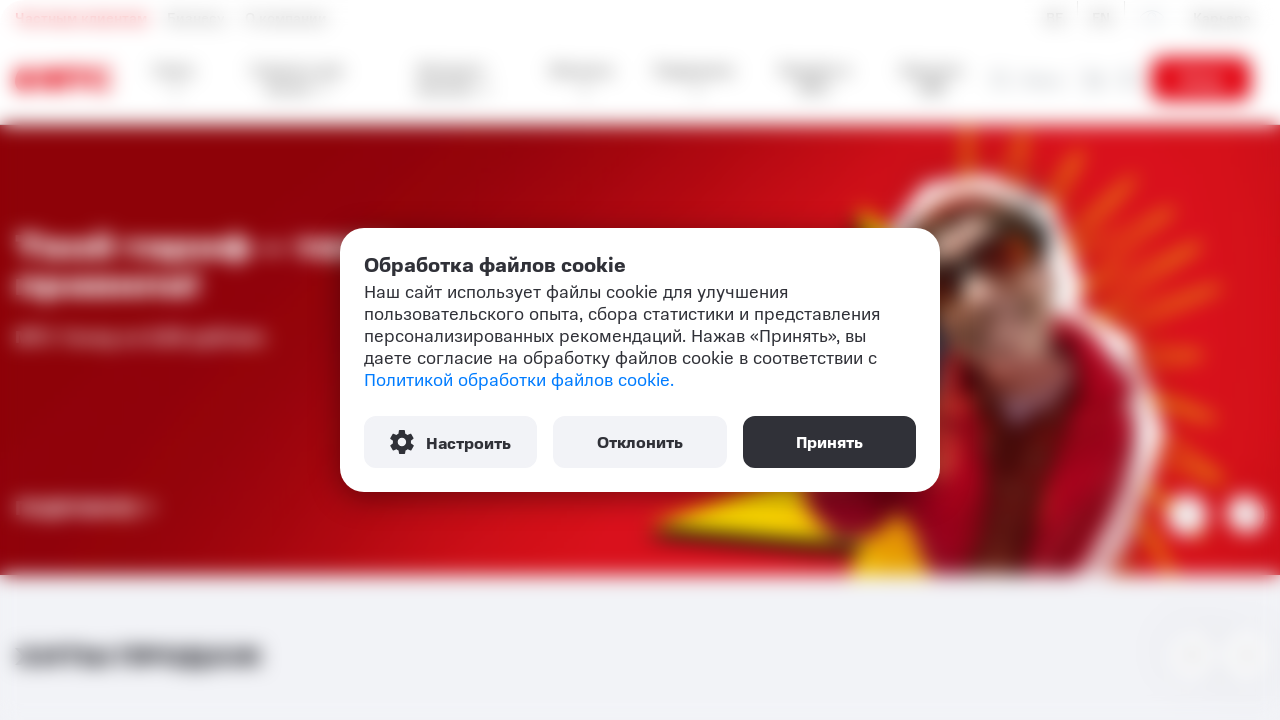

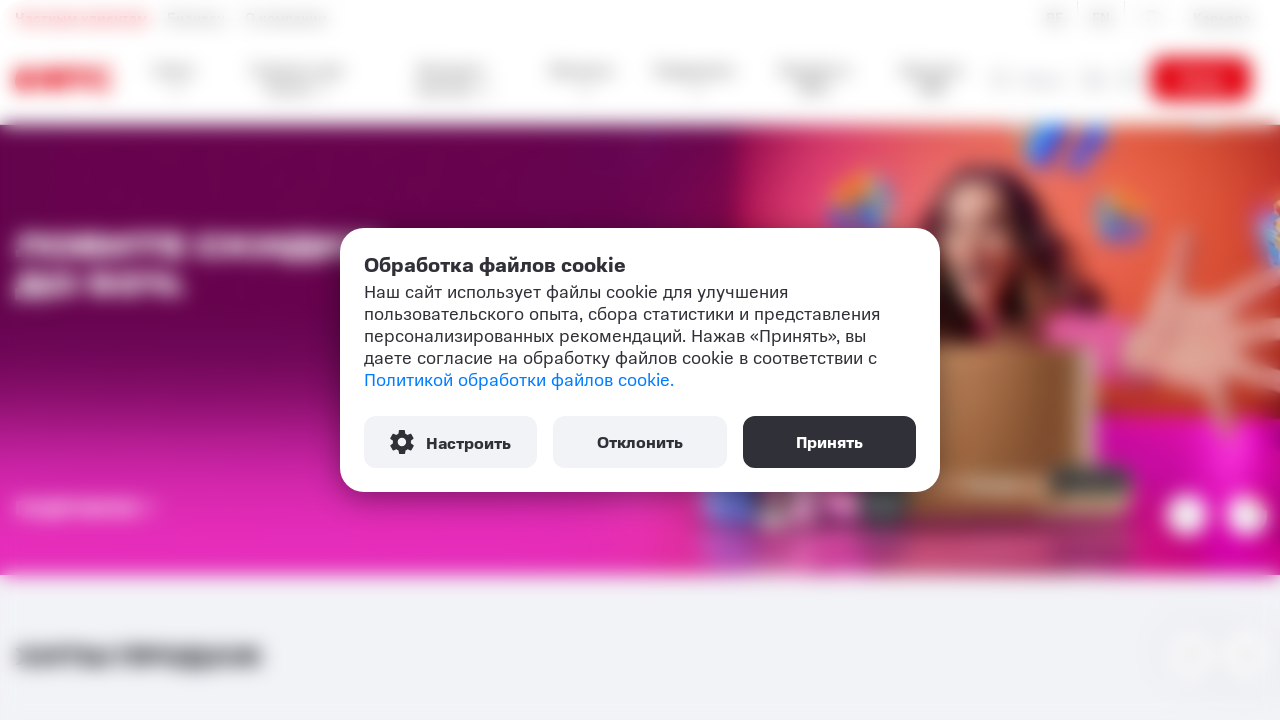